Clicks Get Started and verifies the welcome message is displayed on the signup page

Starting URL: https://www.aspiration.com/

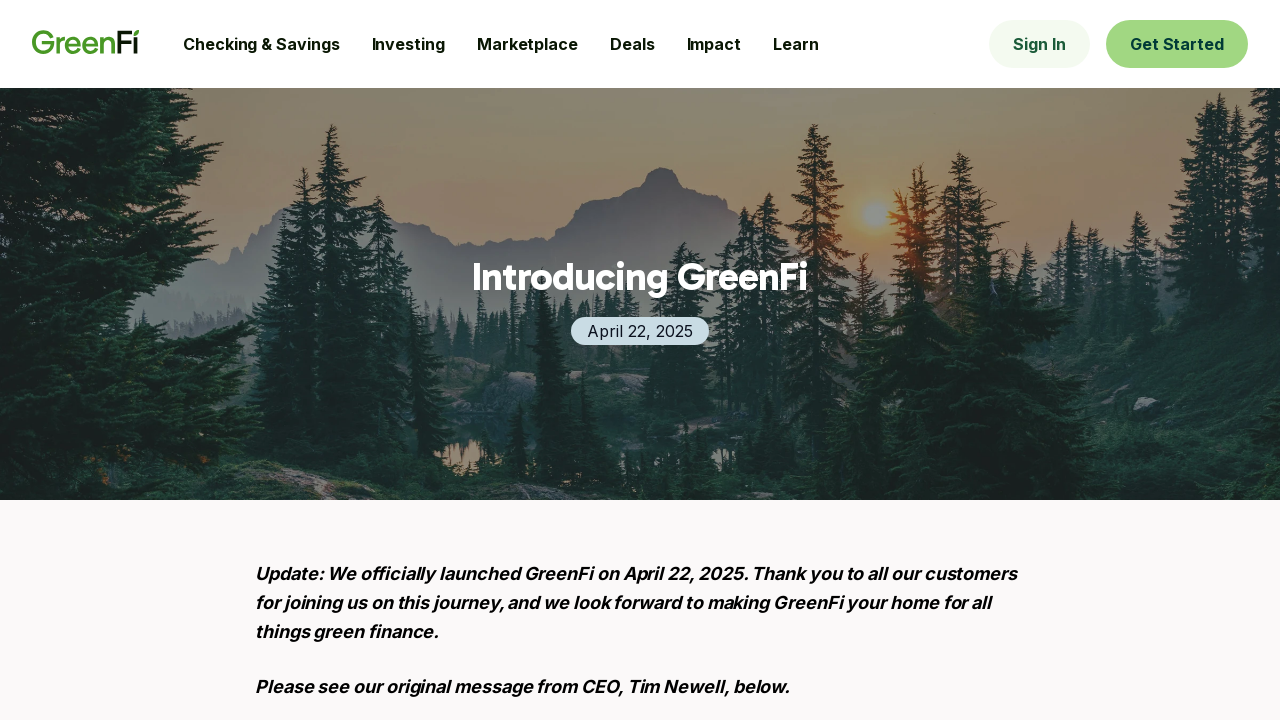

Clicked Get Started button at (1177, 44) on text=Get Started
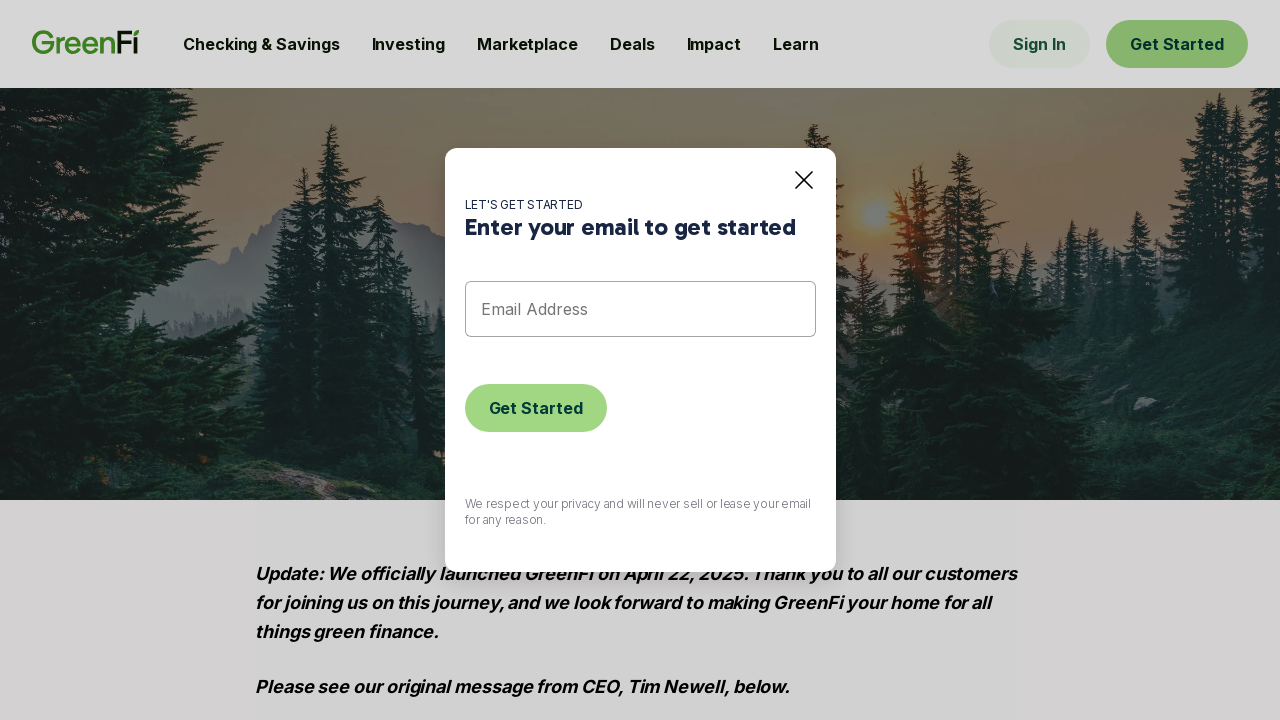

Welcome message selector became visible
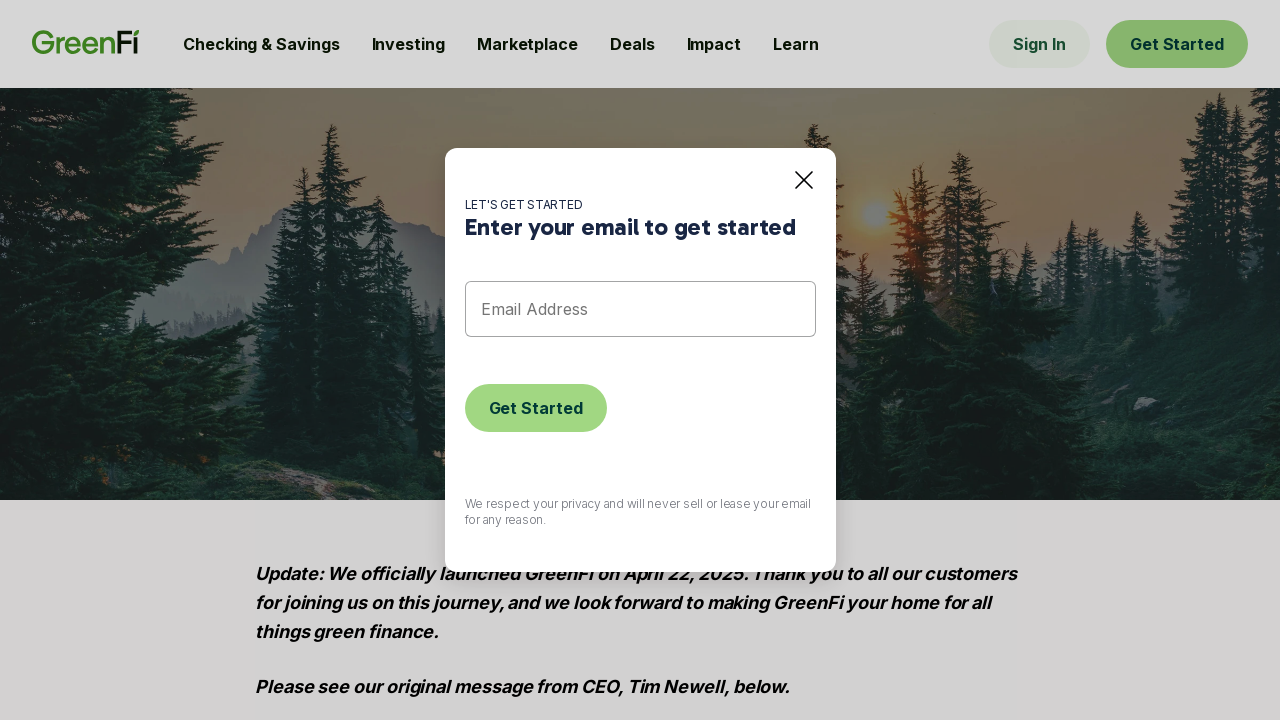

Retrieved welcome message text
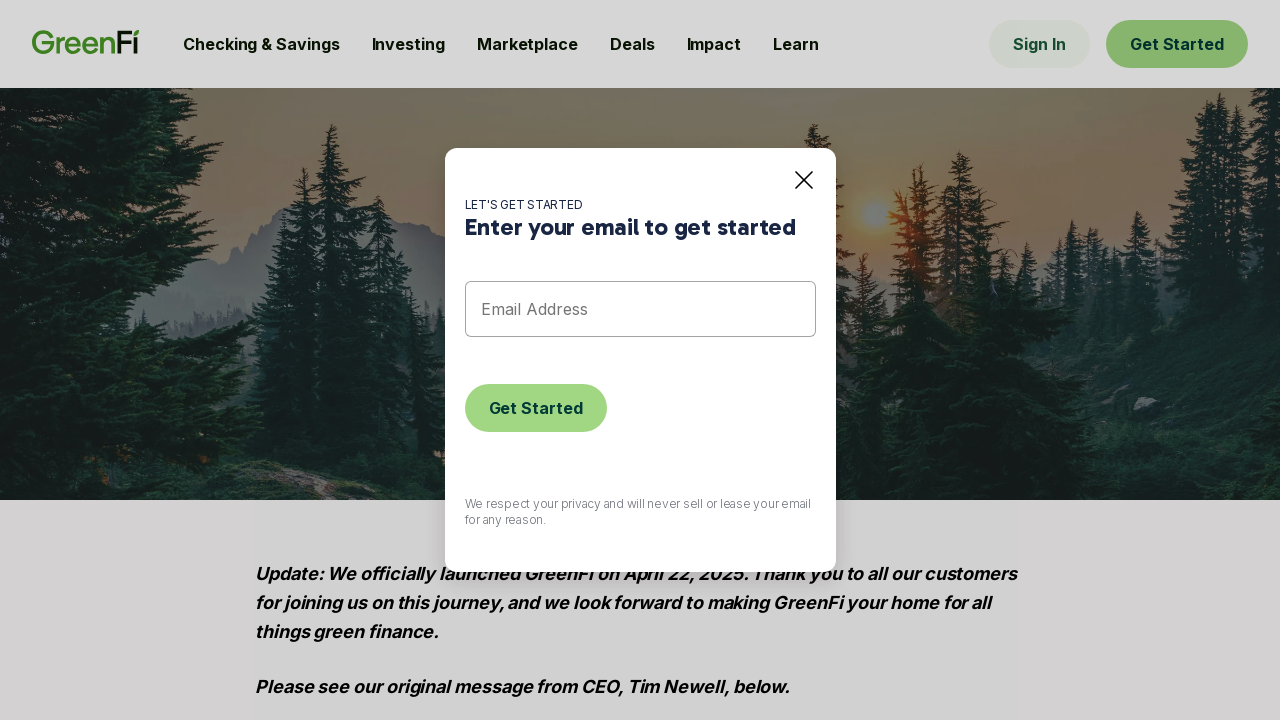

Verified welcome message text matches expected value
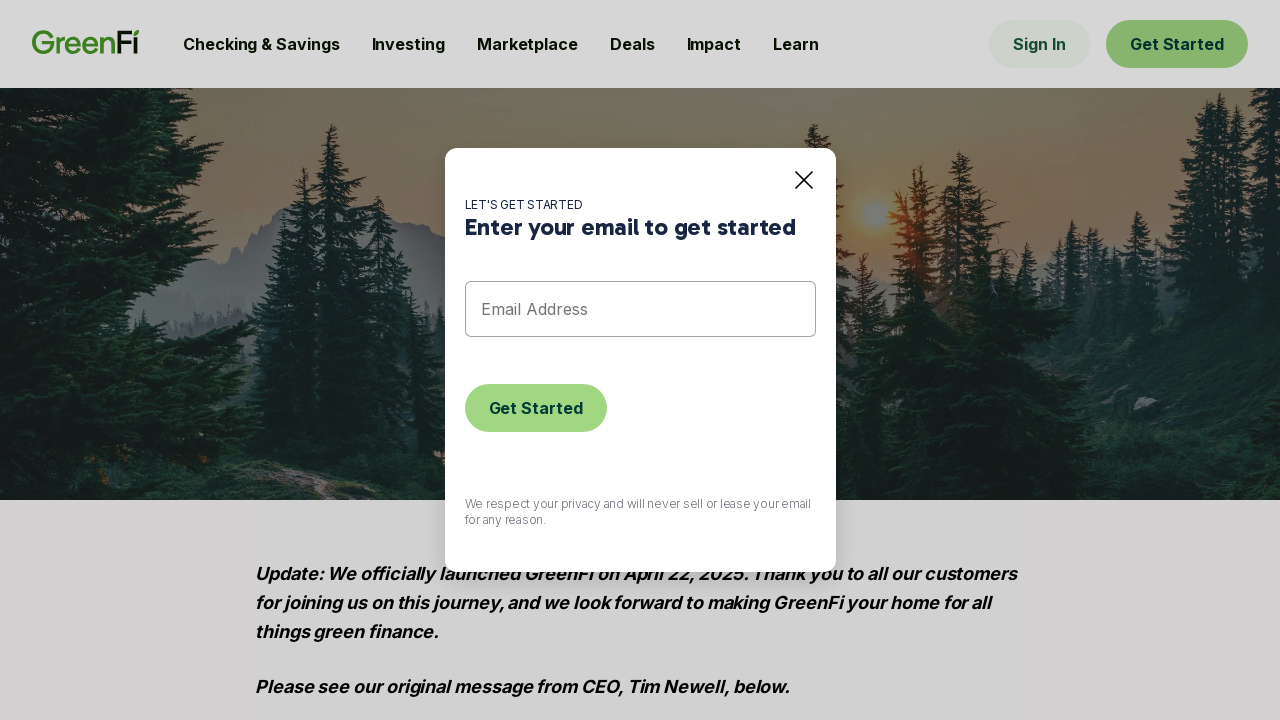

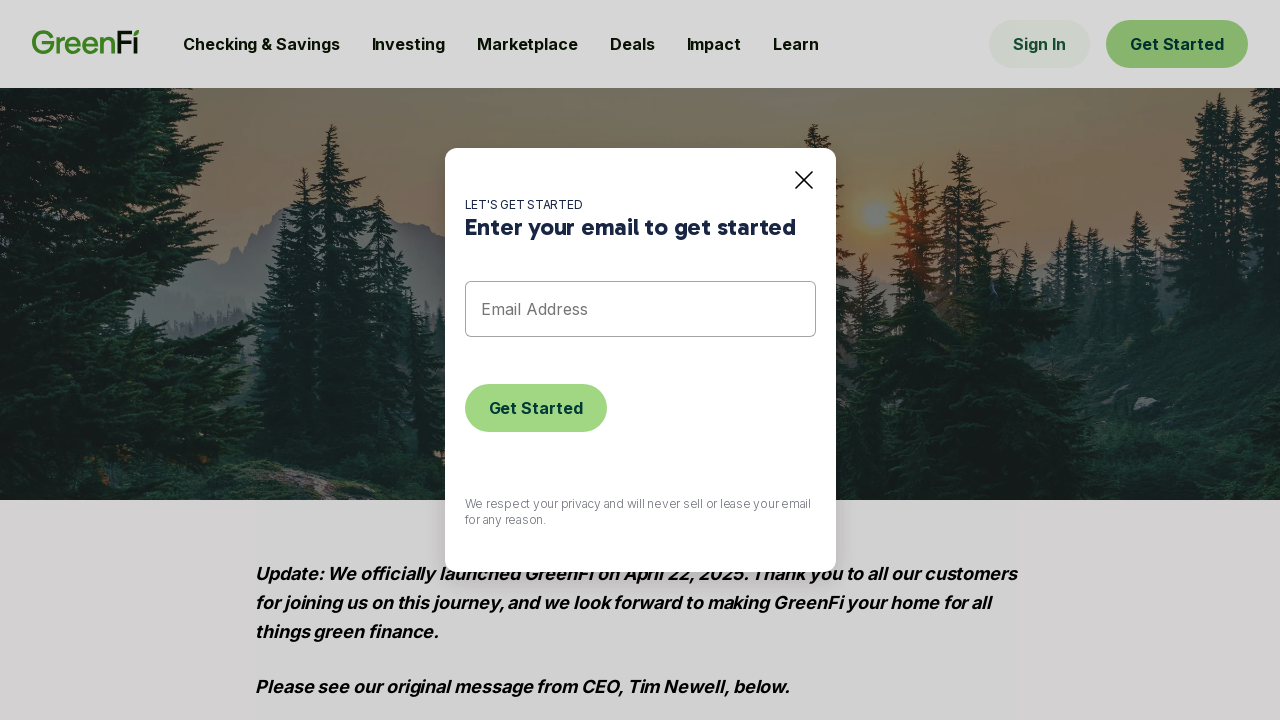